Fills out a practice registration form with personal information including name, email, gender, phone number, date of birth, subjects, hobbies, address, state, and city, then submits the form.

Starting URL: https://demoqa.com/automation-practice-form

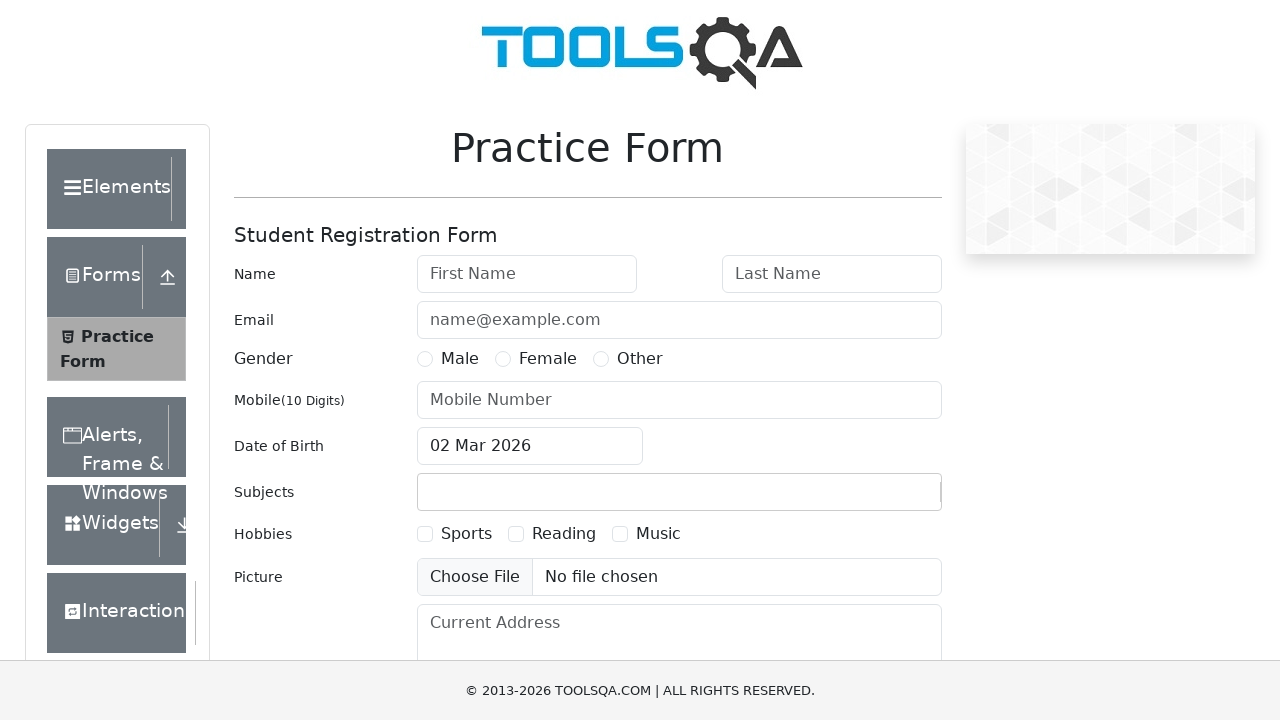

Filled first name field with 'Marcus' on #firstName
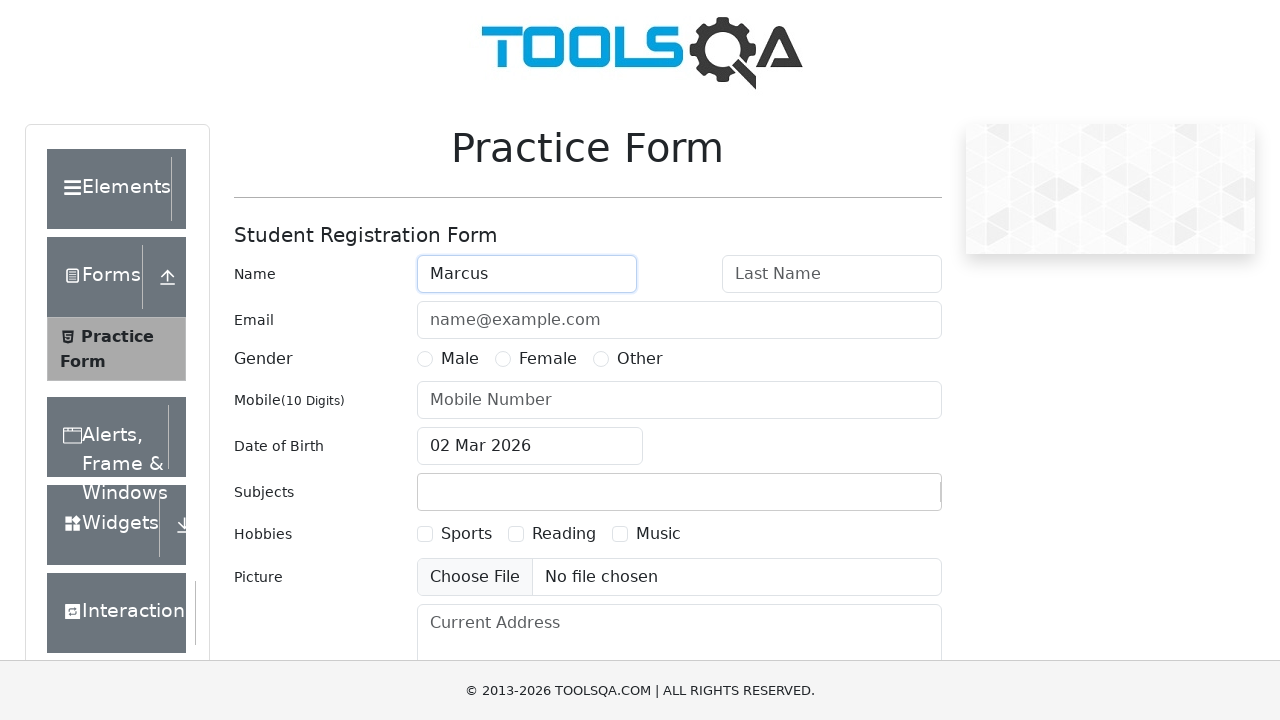

Filled last name field with 'Thompson' on #lastName
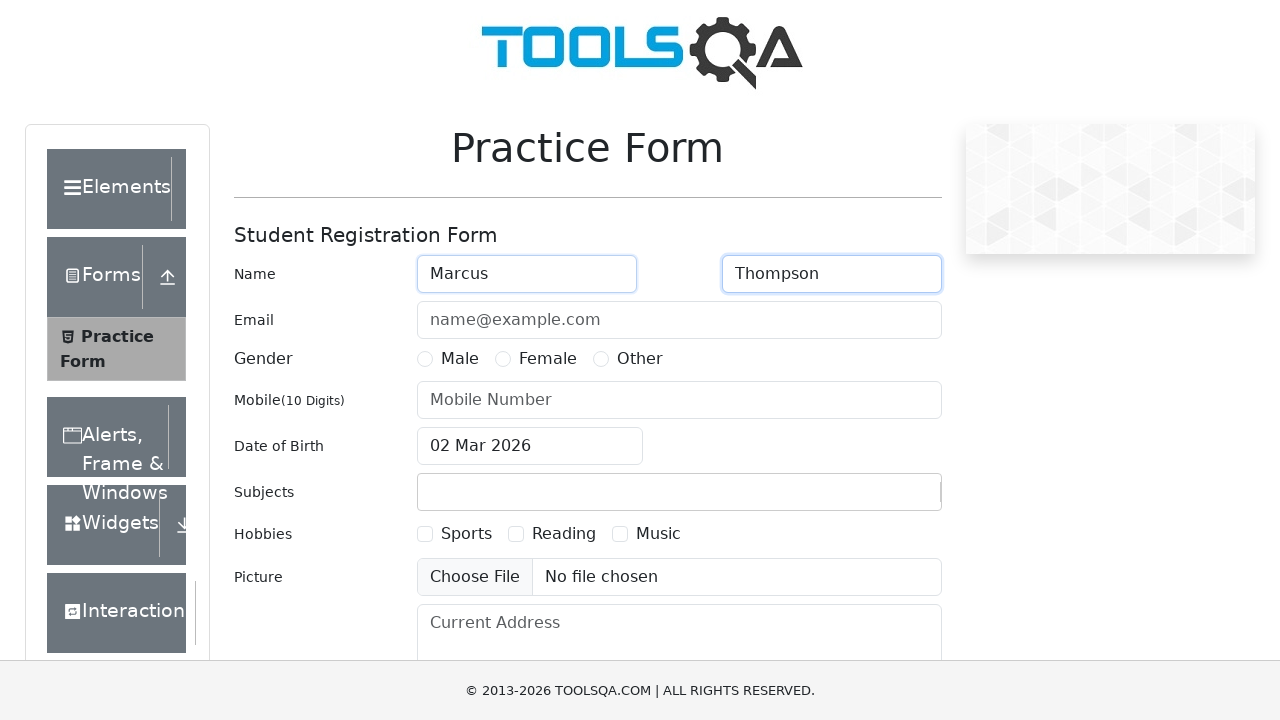

Filled email field with 'marcus.thompson@example.com' on #userEmail
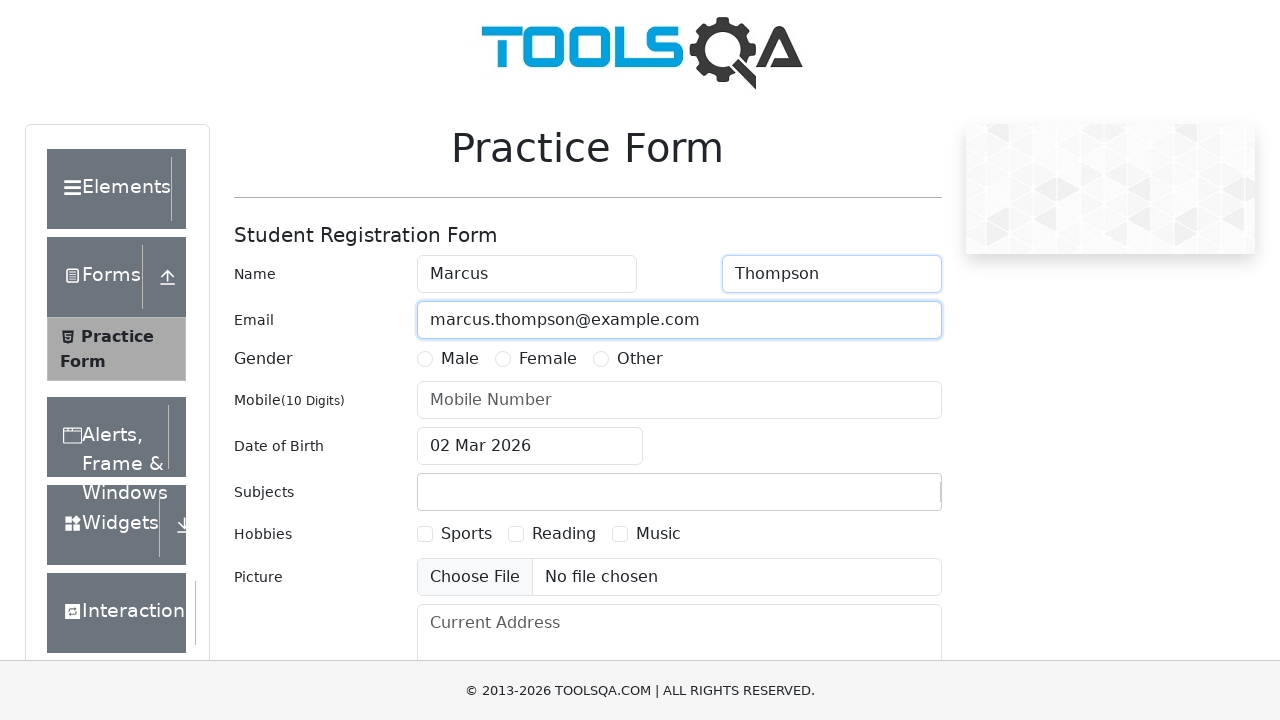

Selected 'Male' gender option at (460, 359) on xpath=//label[text()='Male']
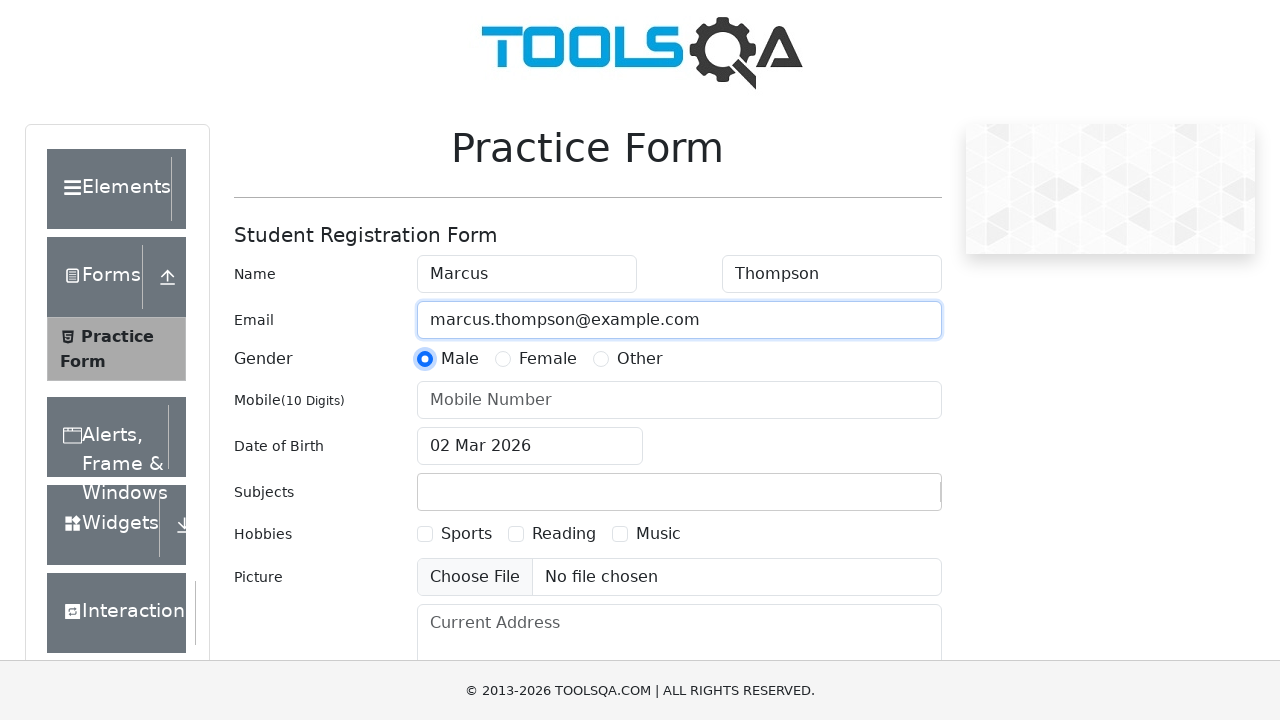

Filled phone number field with '5551234567' on #userNumber
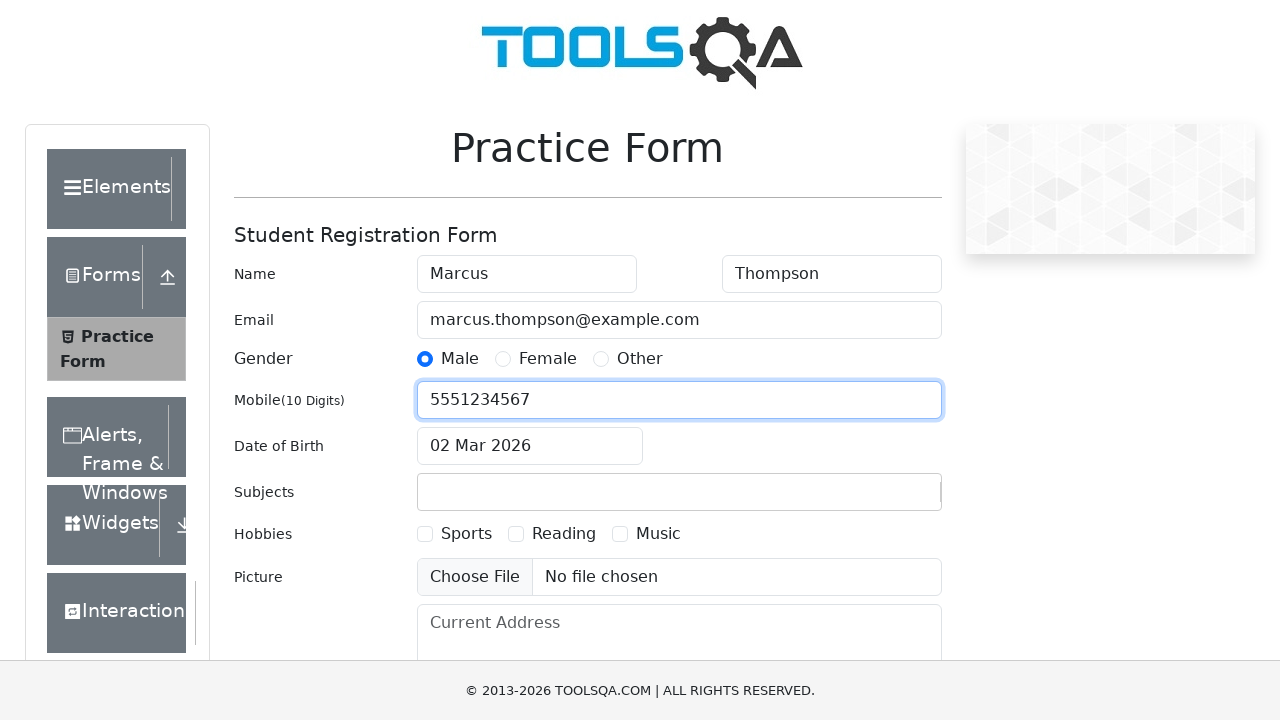

Clicked date of birth field to open calendar at (530, 446) on #dateOfBirth input
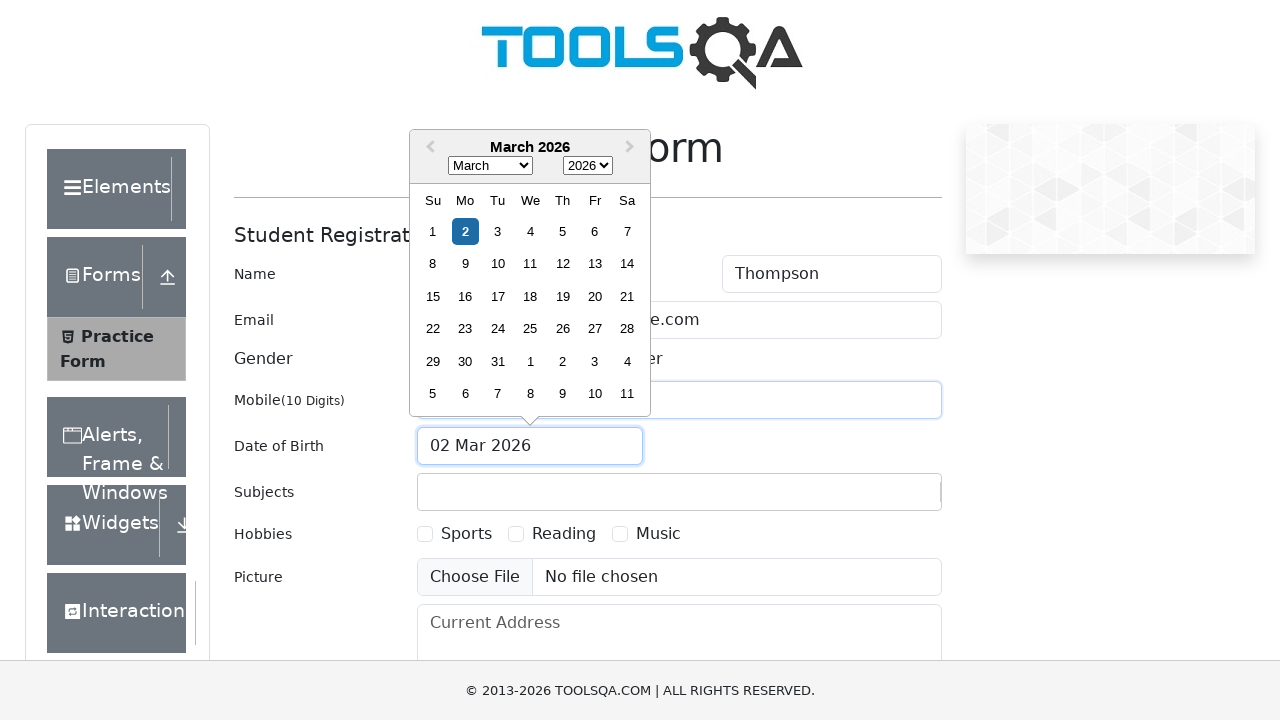

Selected year '1992' from date picker on .react-datepicker__year-select
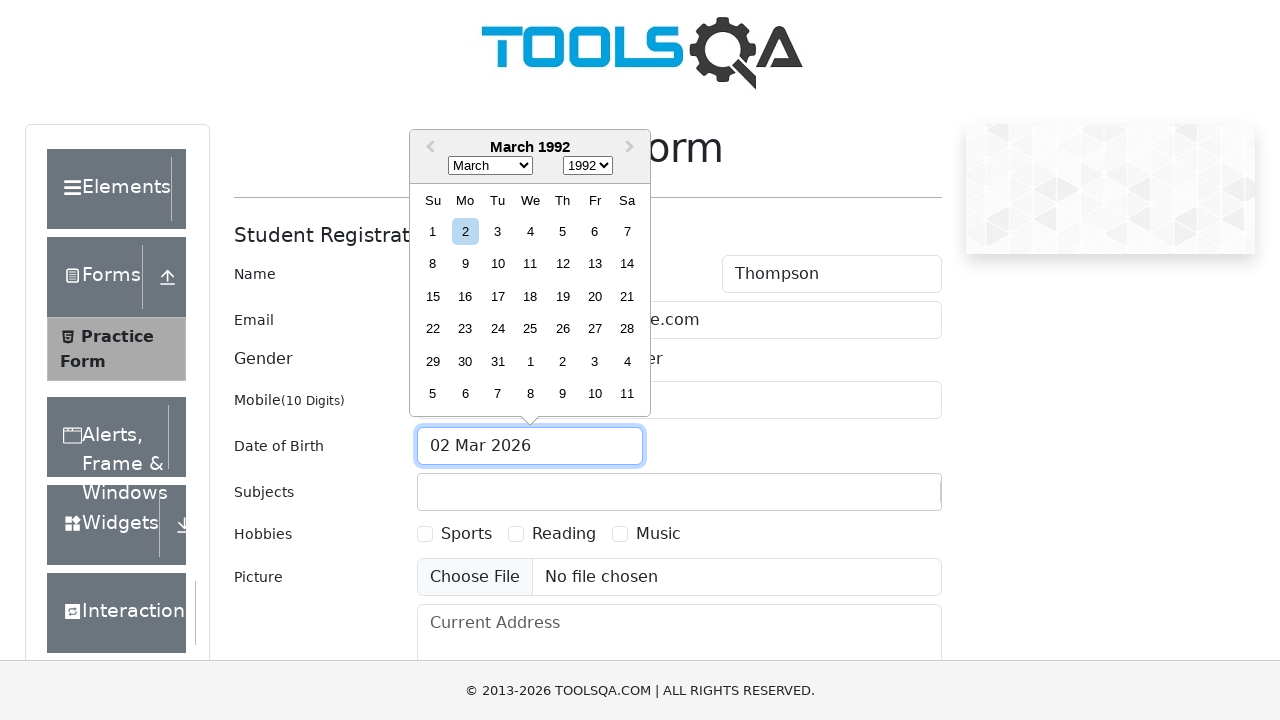

Selected month 'September' from date picker on .react-datepicker__month-select
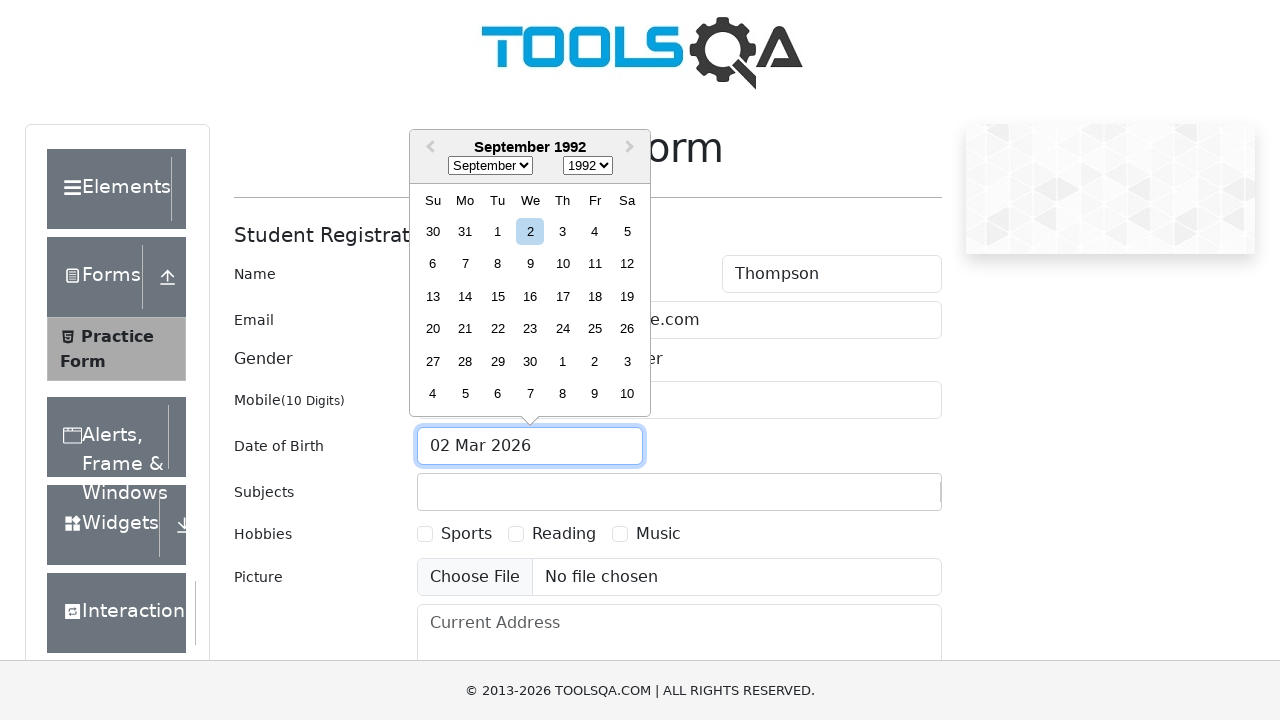

Selected day 15 from date picker at (498, 296) on .react-datepicker__day--015:not(.react-datepicker__day--outside-month)
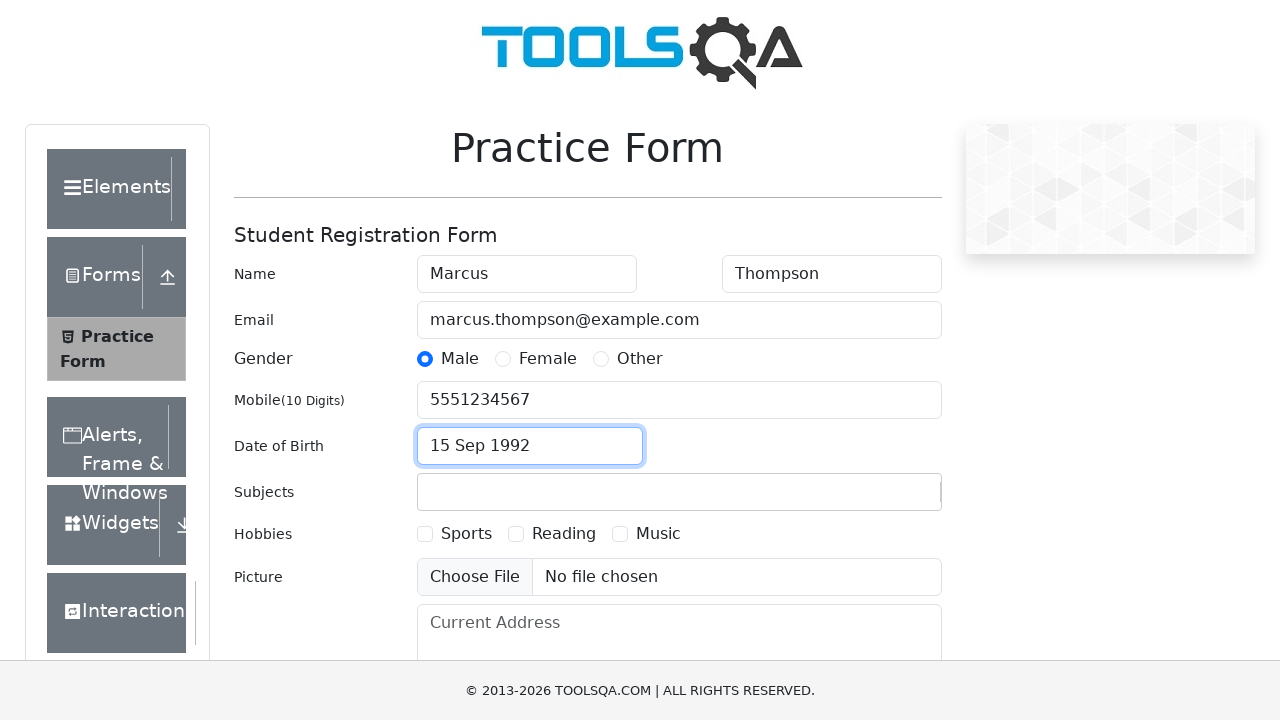

Filled subjects field with 'English' on #subjectsInput
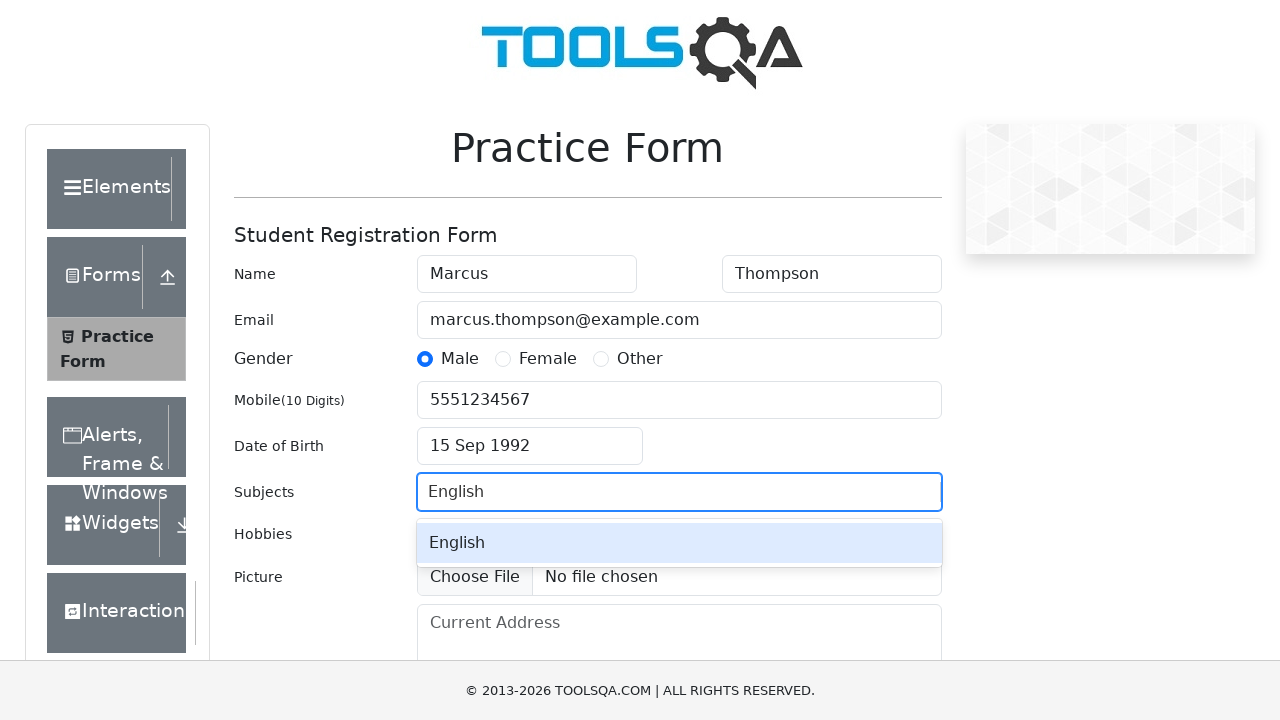

Pressed Enter to confirm subject selection
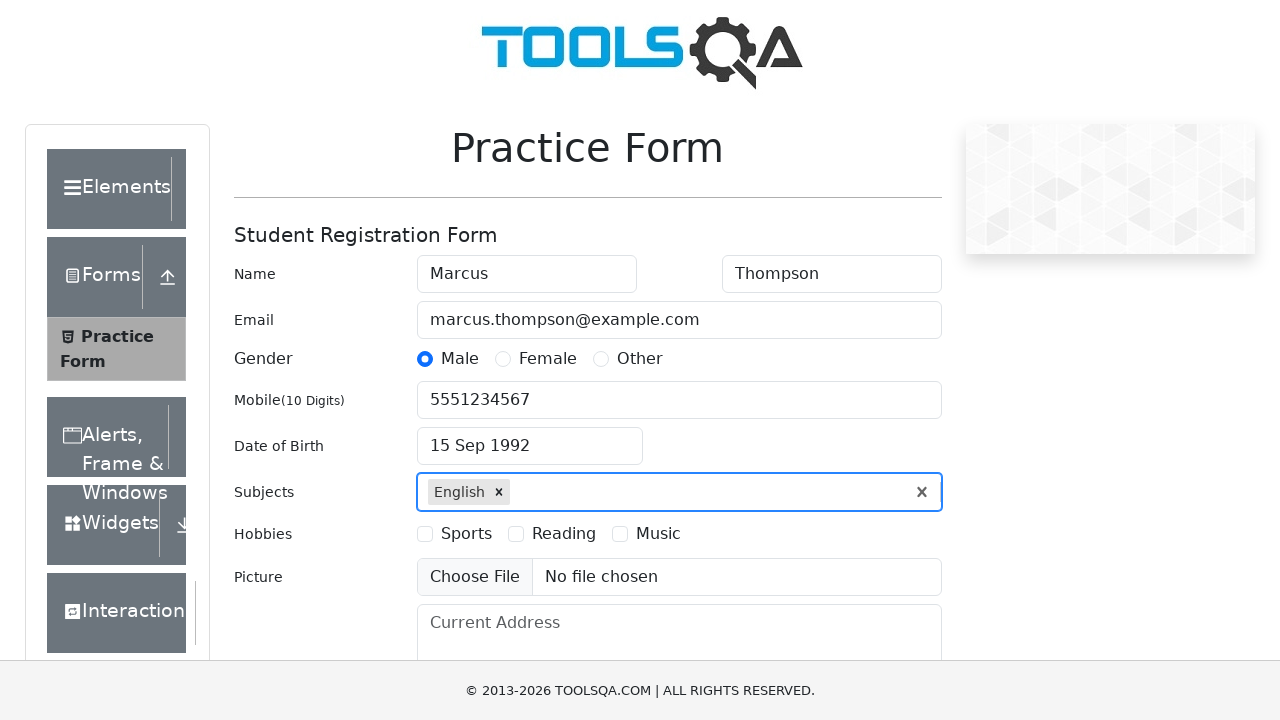

Checked first hobbies checkbox at (466, 534) on label[for='hobbies-checkbox-1']
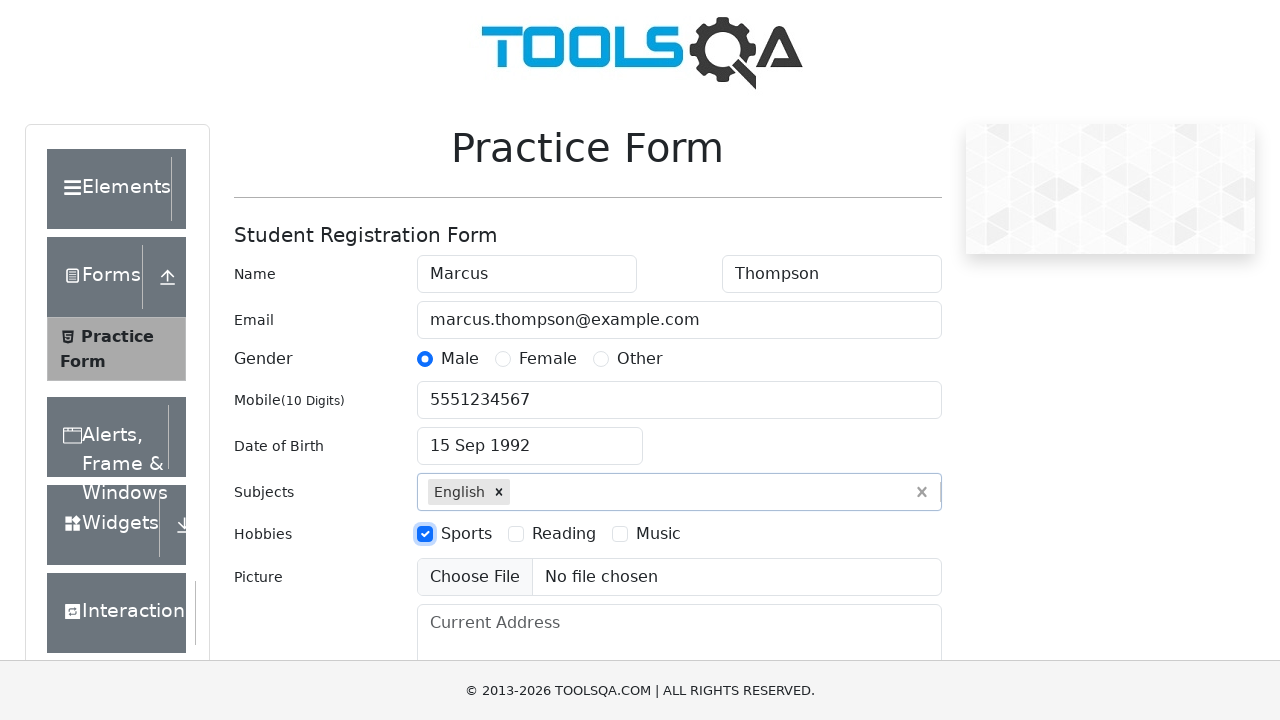

Checked second hobbies checkbox at (564, 534) on label[for='hobbies-checkbox-2']
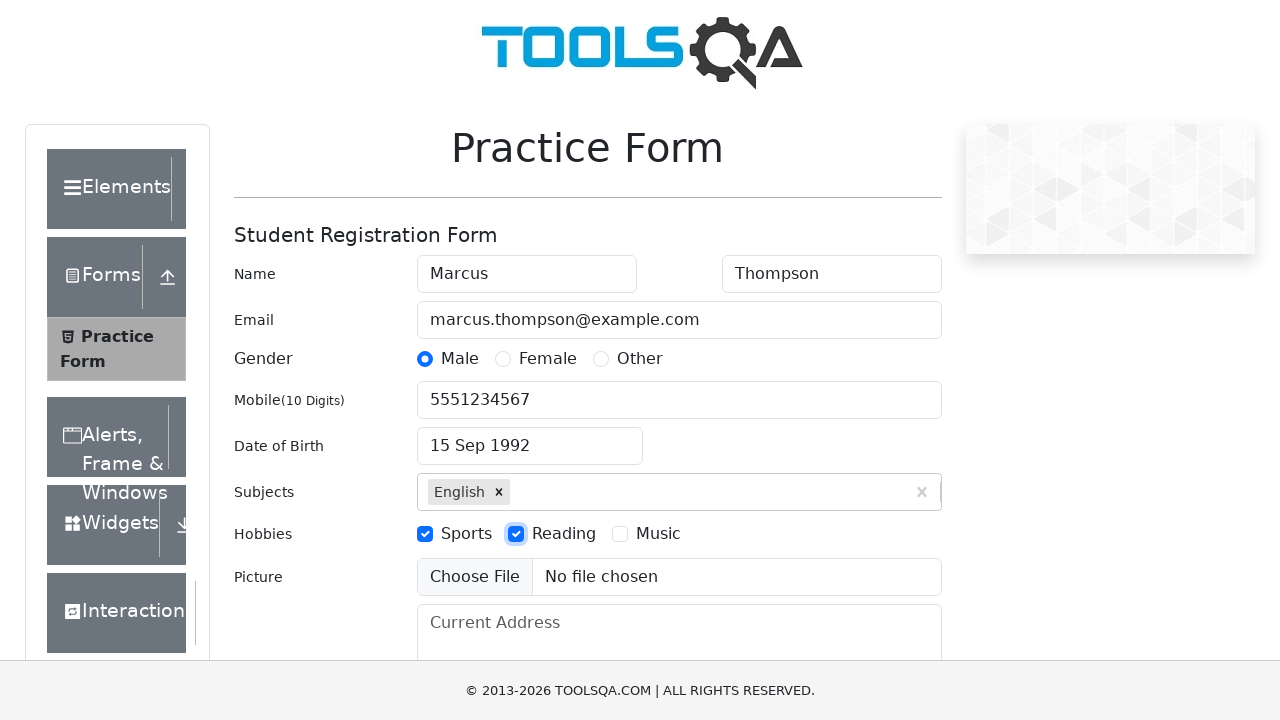

Filled current address field with '742 Evergreen Terrace, Springfield, IL 62701' on #currentAddress
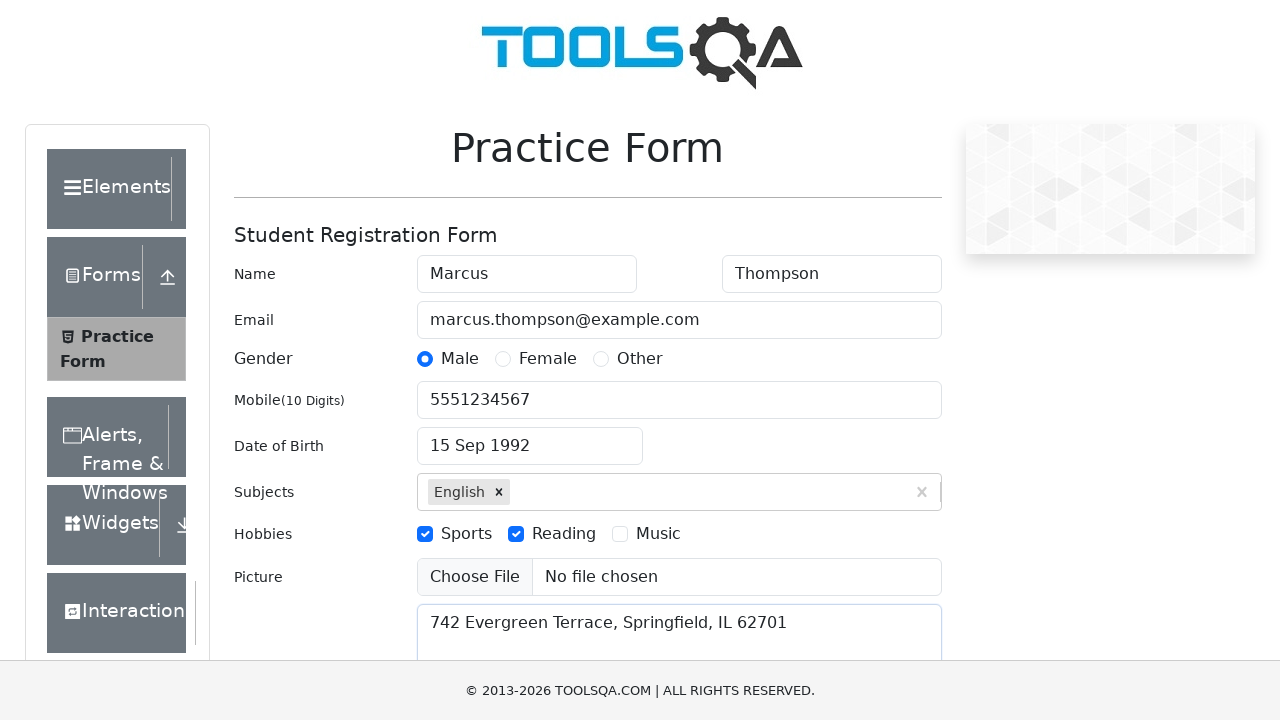

Clicked state dropdown to open options at (527, 437) on #state
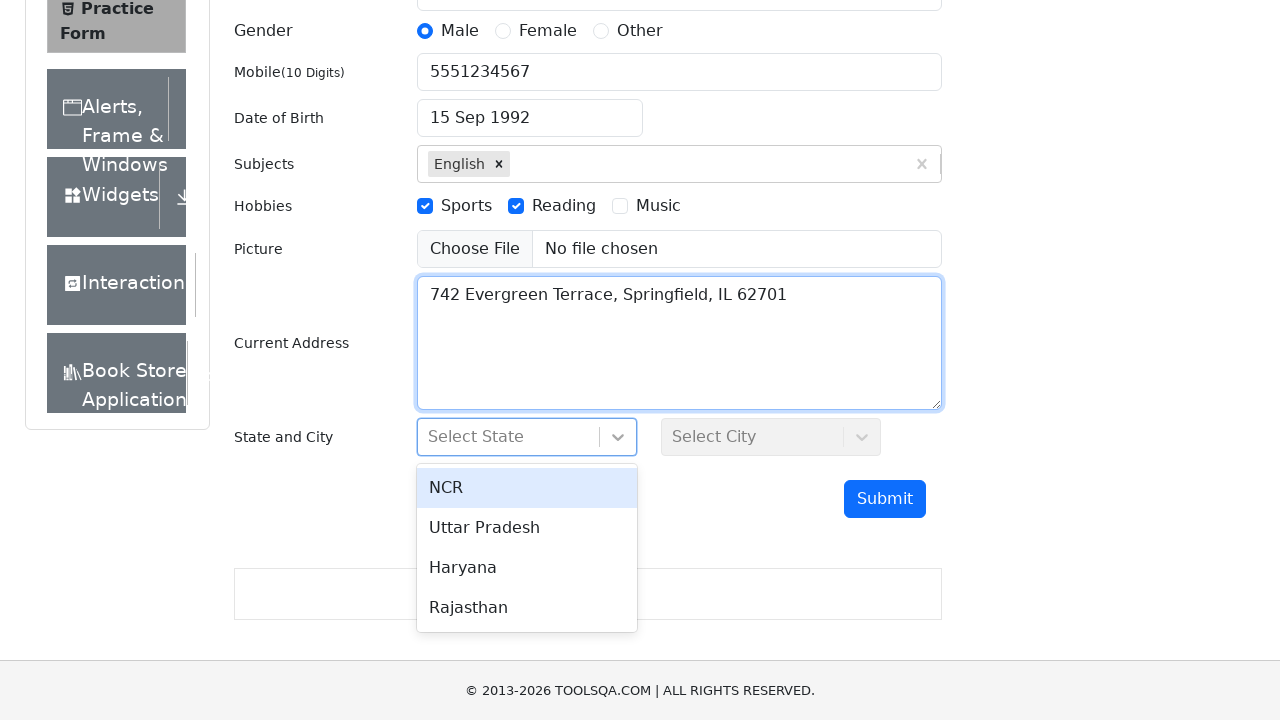

Selected first state option from dropdown at (527, 488) on #react-select-3-option-0
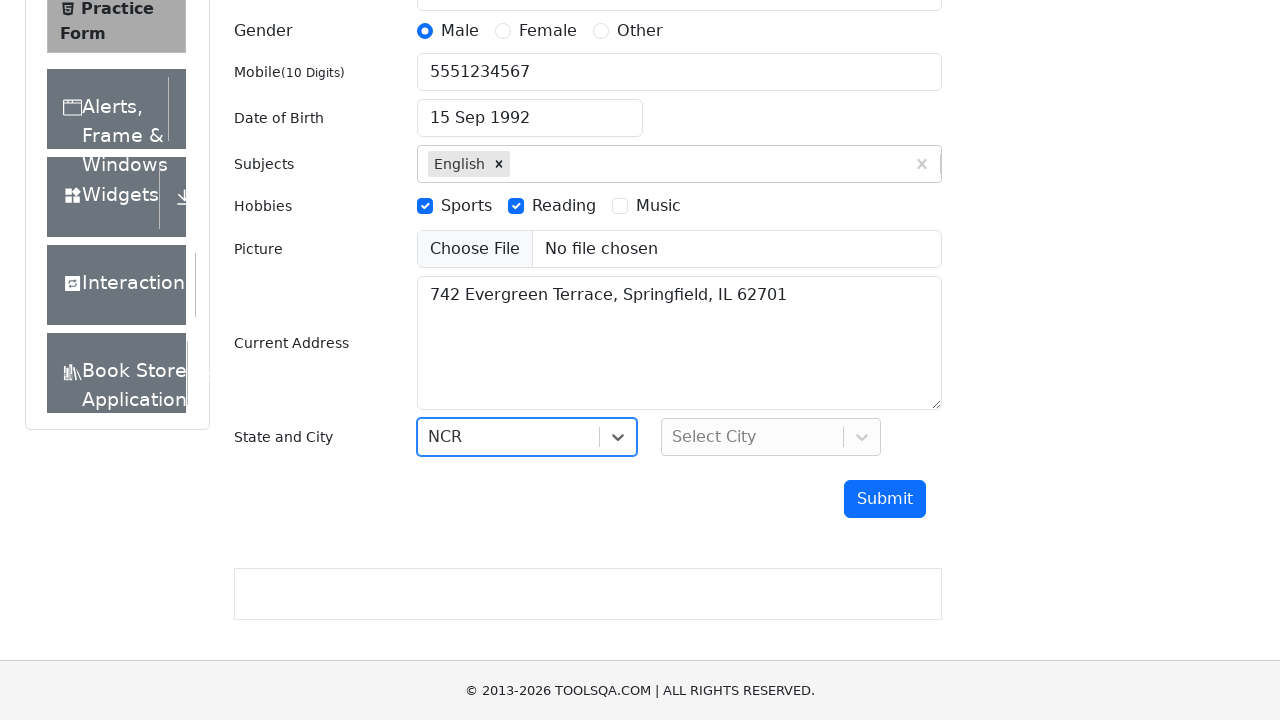

Clicked city dropdown to open options at (771, 437) on #city
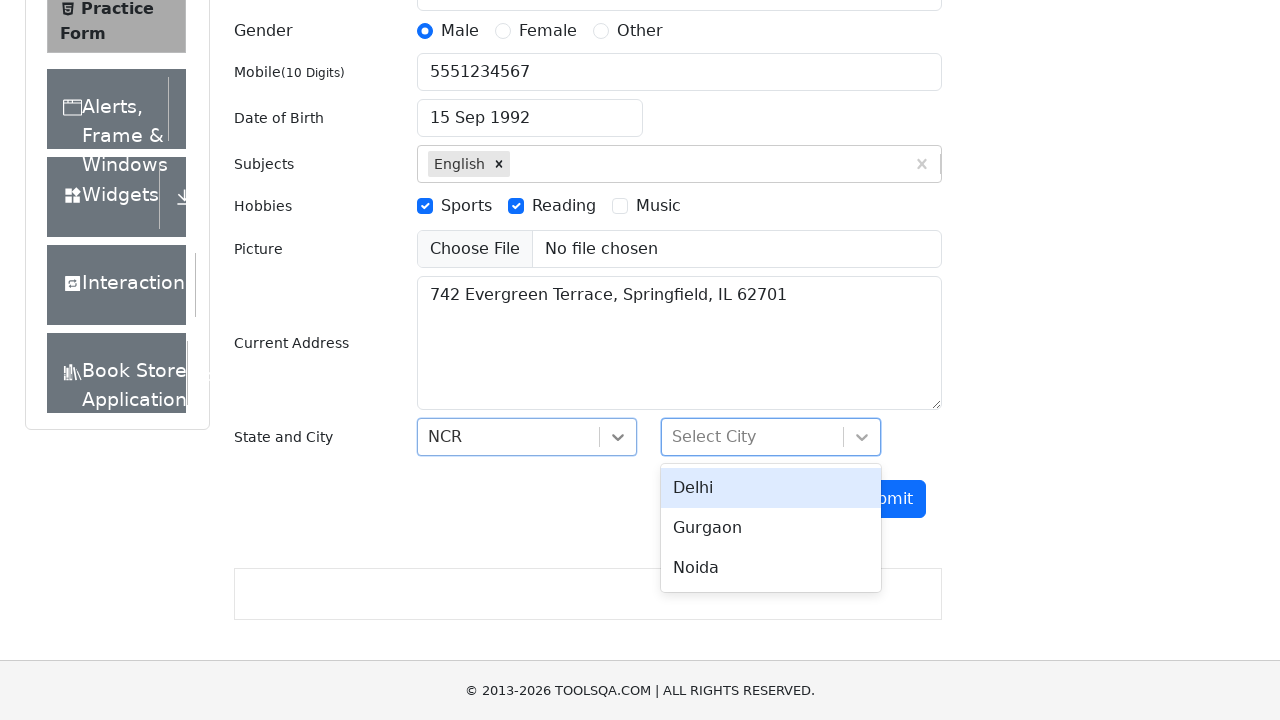

Selected first city option from dropdown at (771, 488) on #react-select-4-option-0
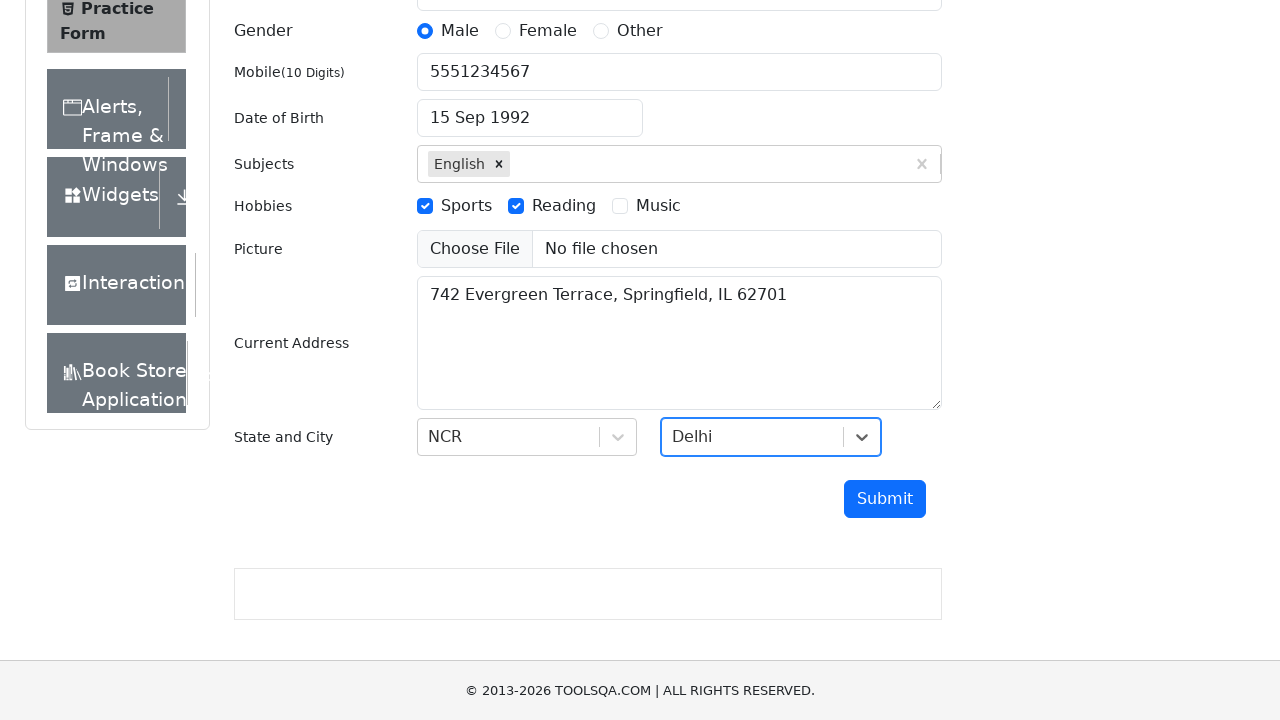

Clicked submit button to submit the registration form at (885, 499) on #submit
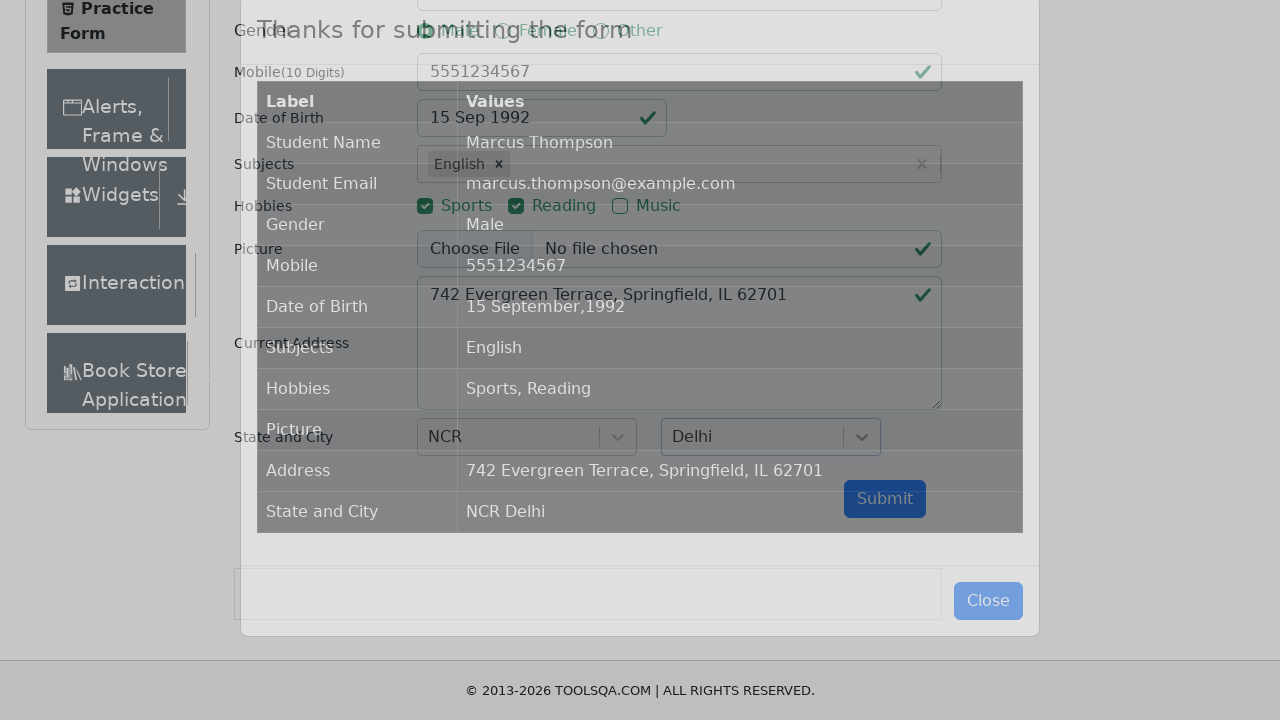

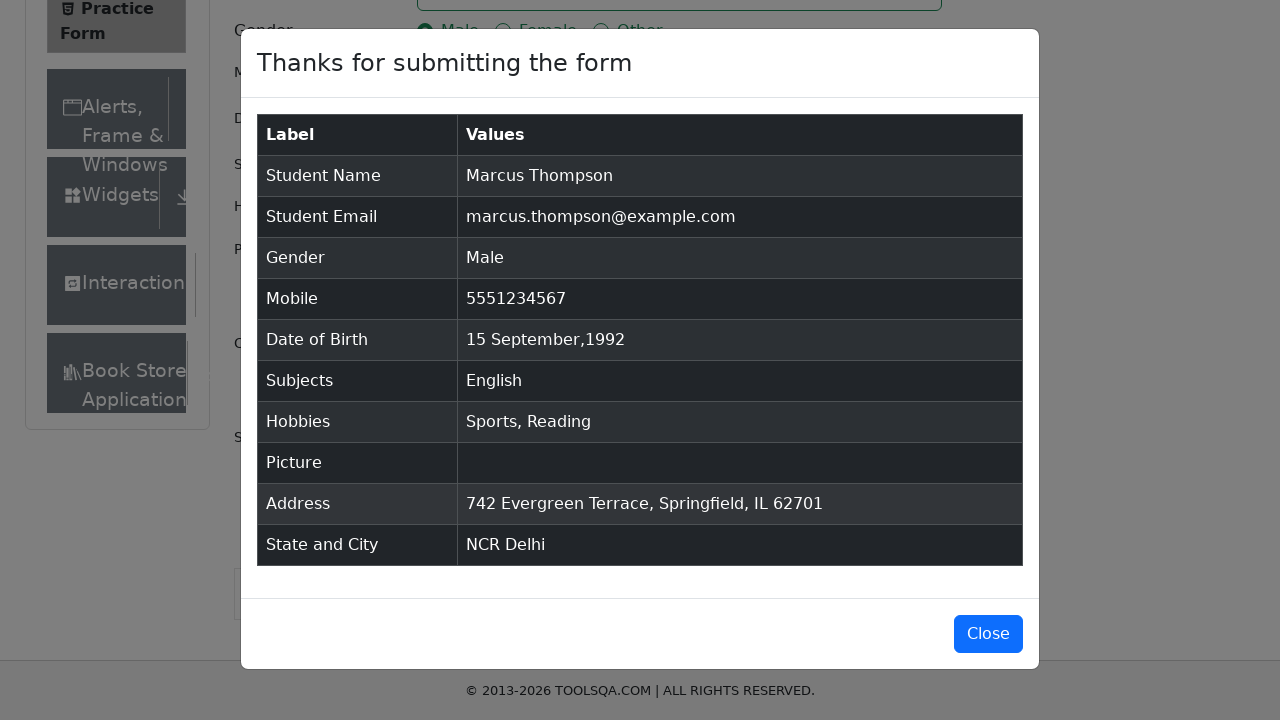